Tests dynamic button clicking by sequentially clicking four buttons that appear one after another, verifying all buttons were clicked successfully

Starting URL: https://testpages.herokuapp.com/styled/dynamic-buttons-simple.html

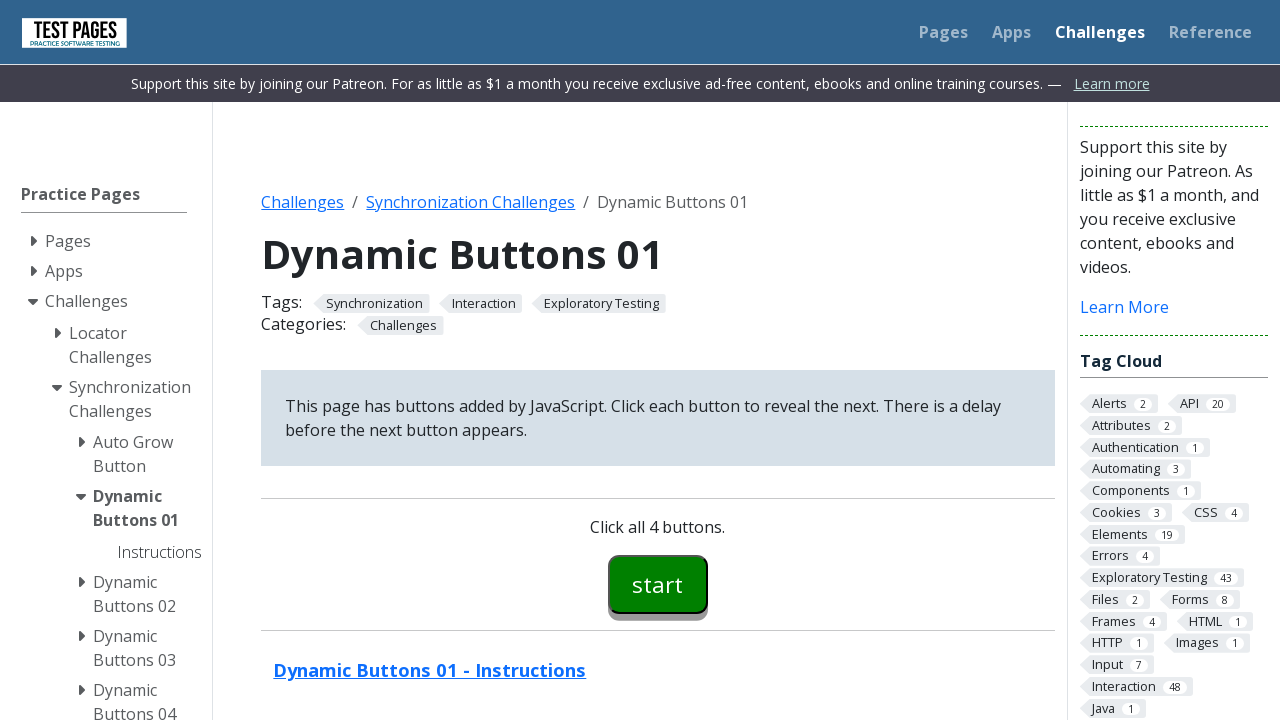

Clicked the start button at (658, 584) on #button00
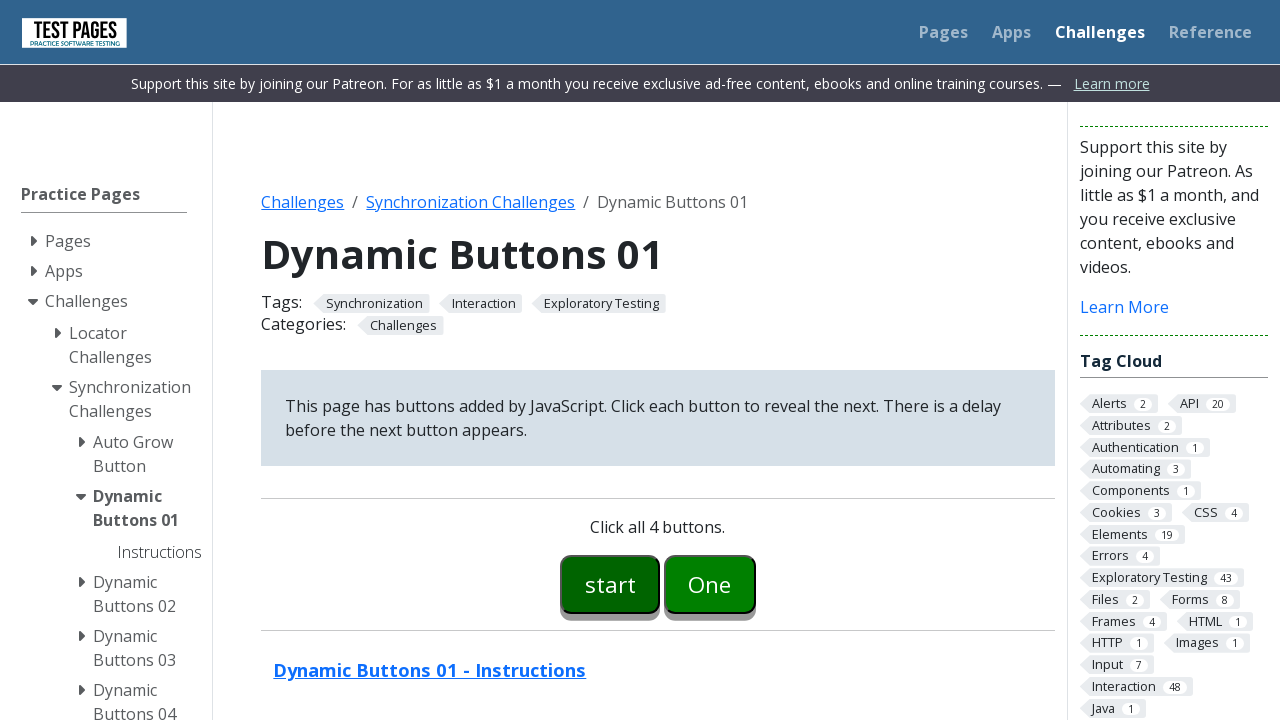

Clicked button one that appeared after start button at (710, 584) on #button01
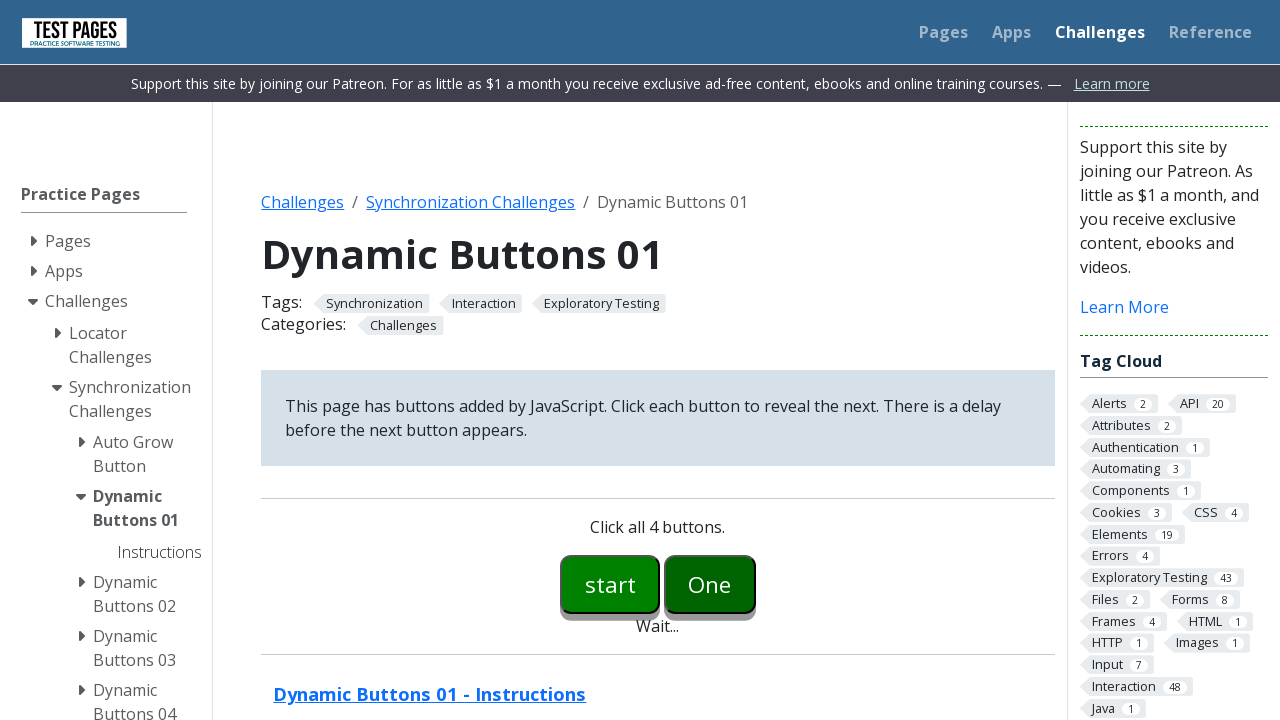

Clicked button two that appeared after button one at (756, 584) on #button02
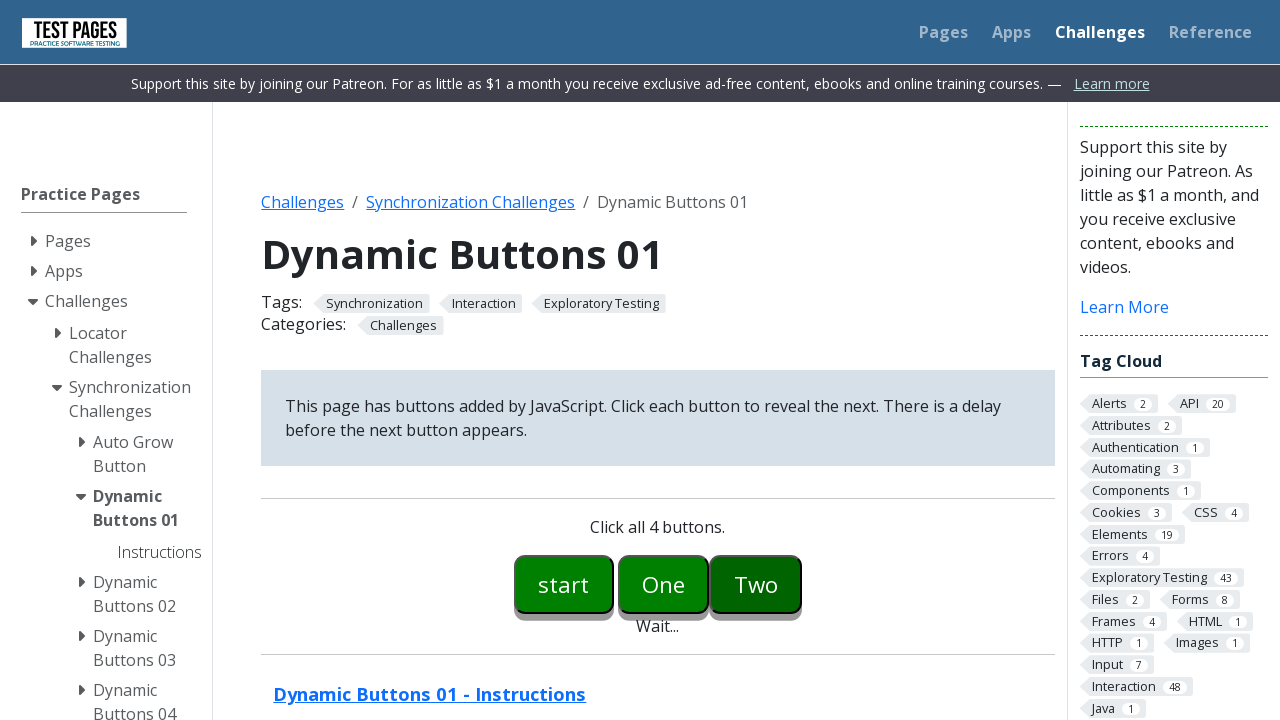

Clicked button three that appeared after button two at (802, 584) on #button03
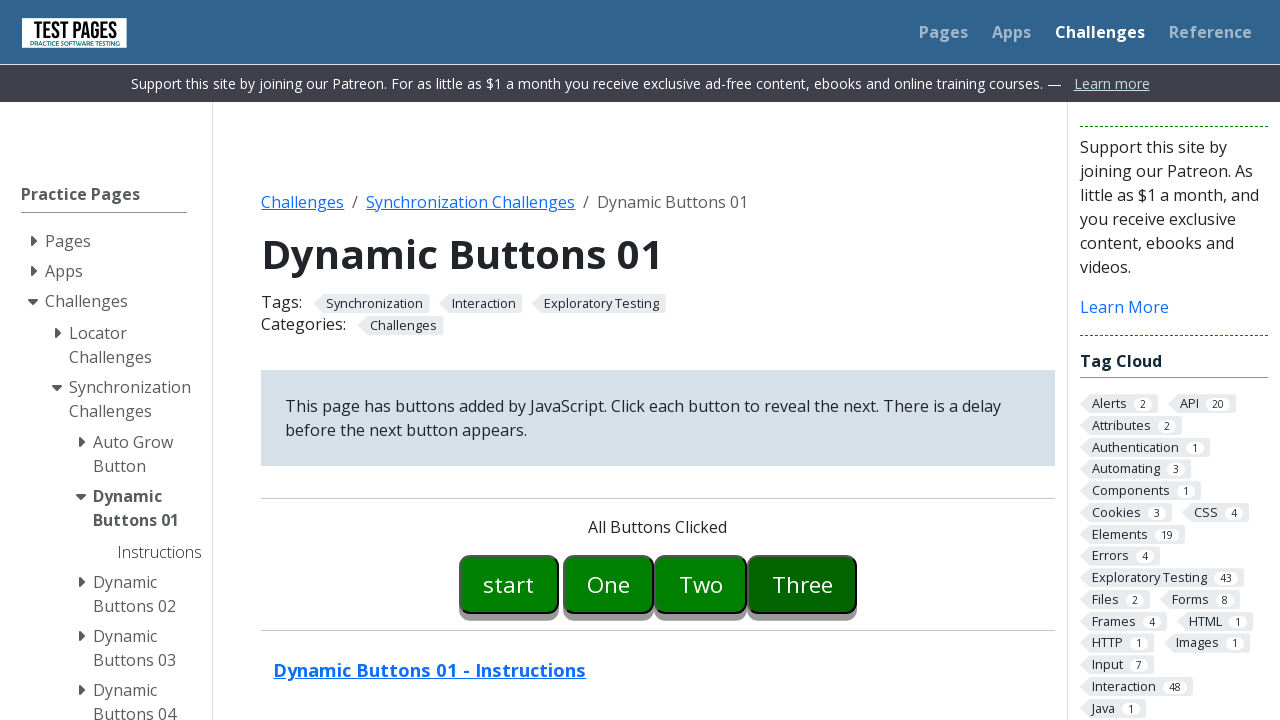

Verified all buttons were clicked successfully - message element appeared
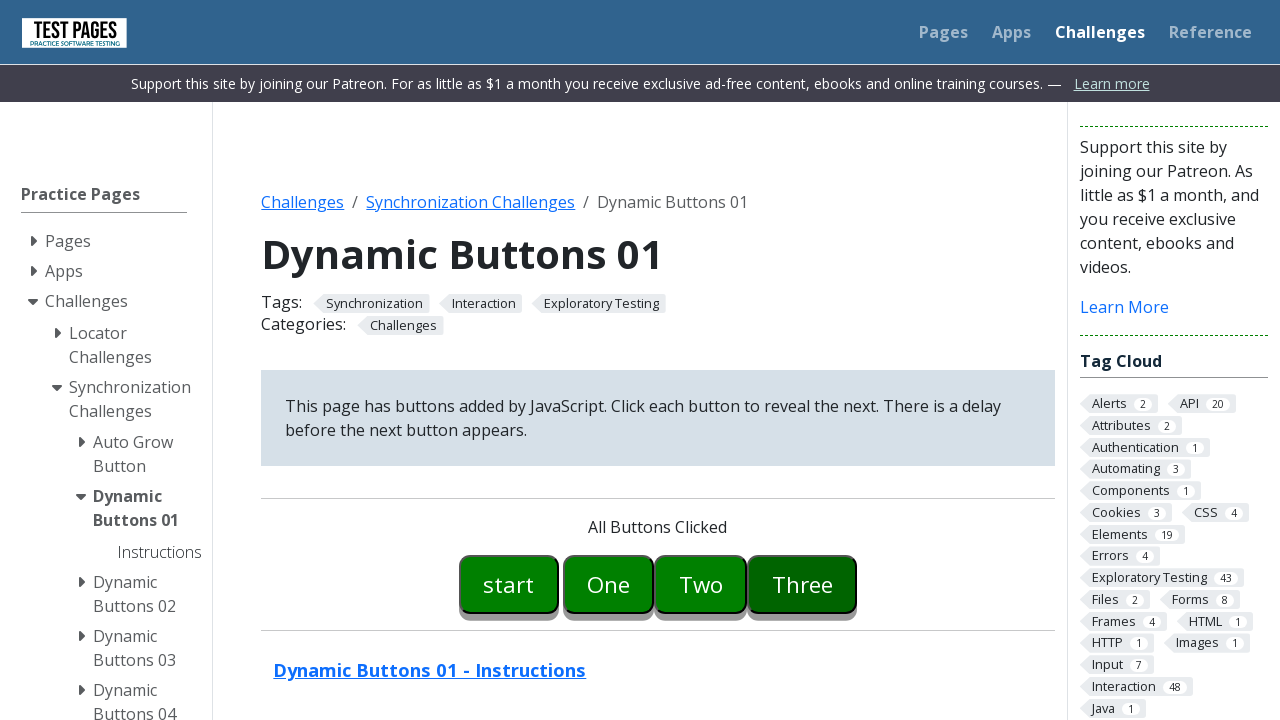

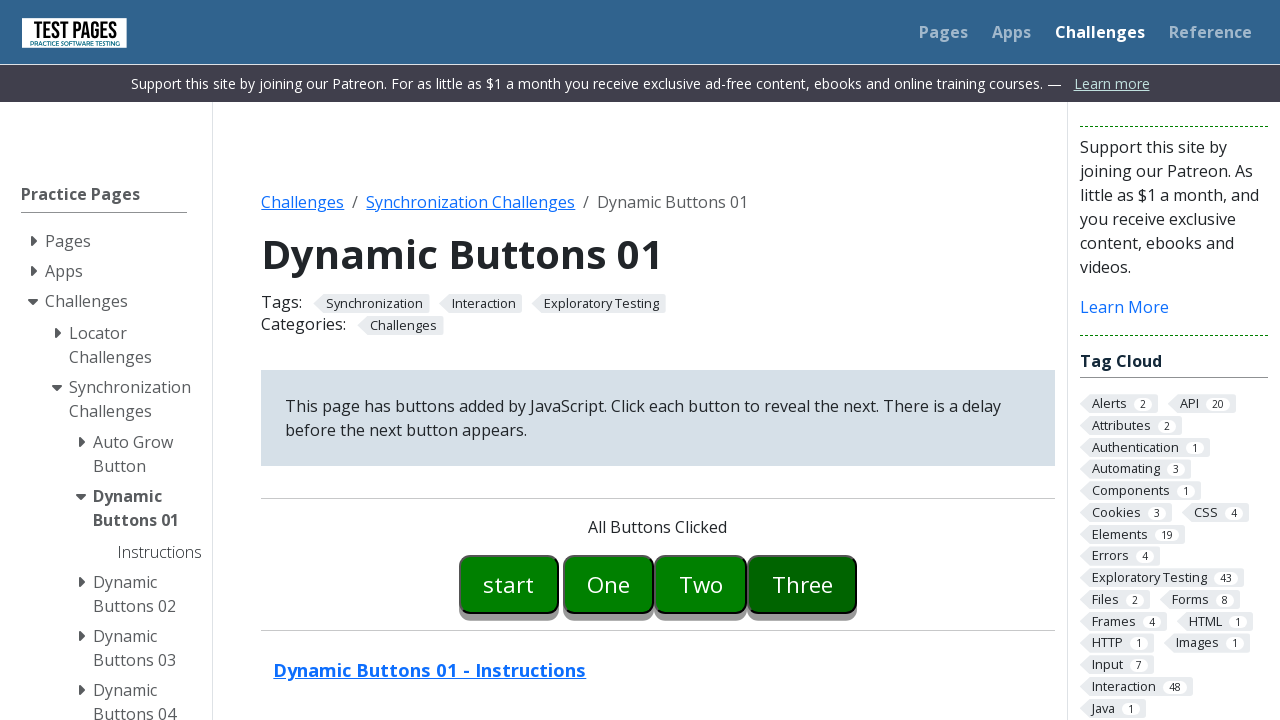